Tests that entering an invalid 4-digit zip code shows an error message

Starting URL: https://sharelane.com/cgi-bin/register.py

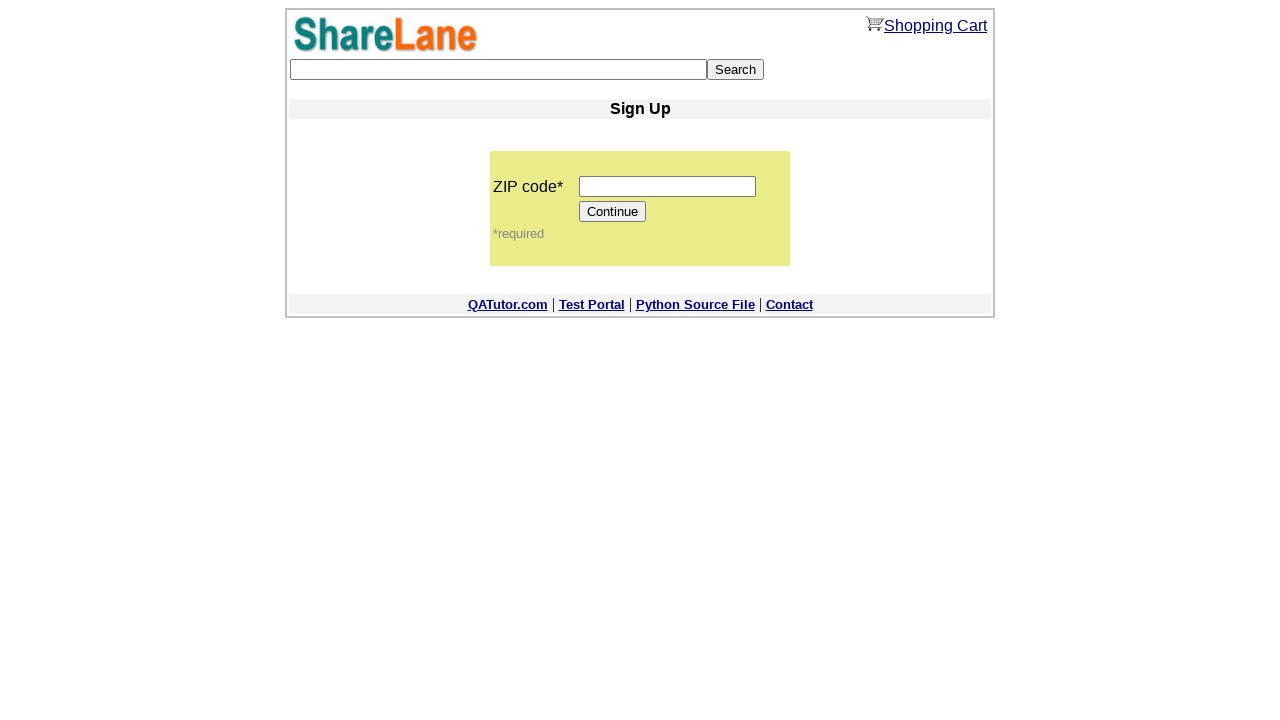

Entered invalid 4-digit zip code '2222' into zip code field on input[name='zip_code']
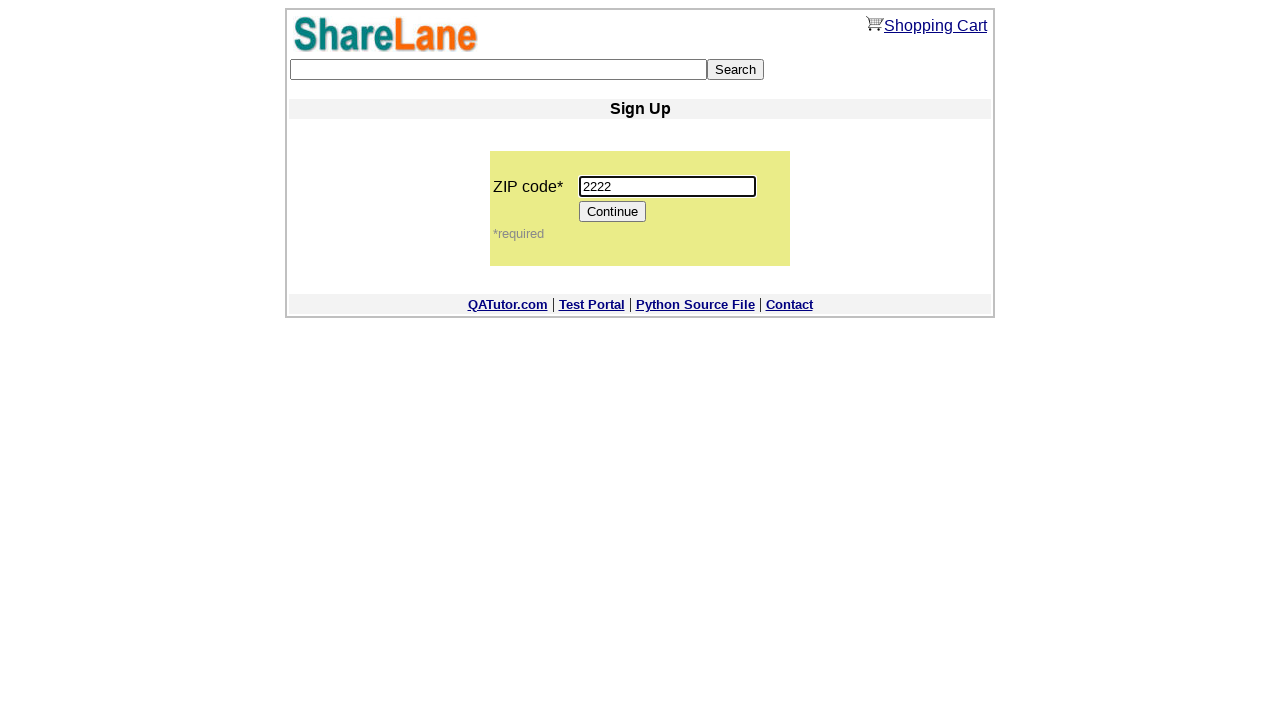

Clicked Continue button at (613, 212) on input[value='Continue']
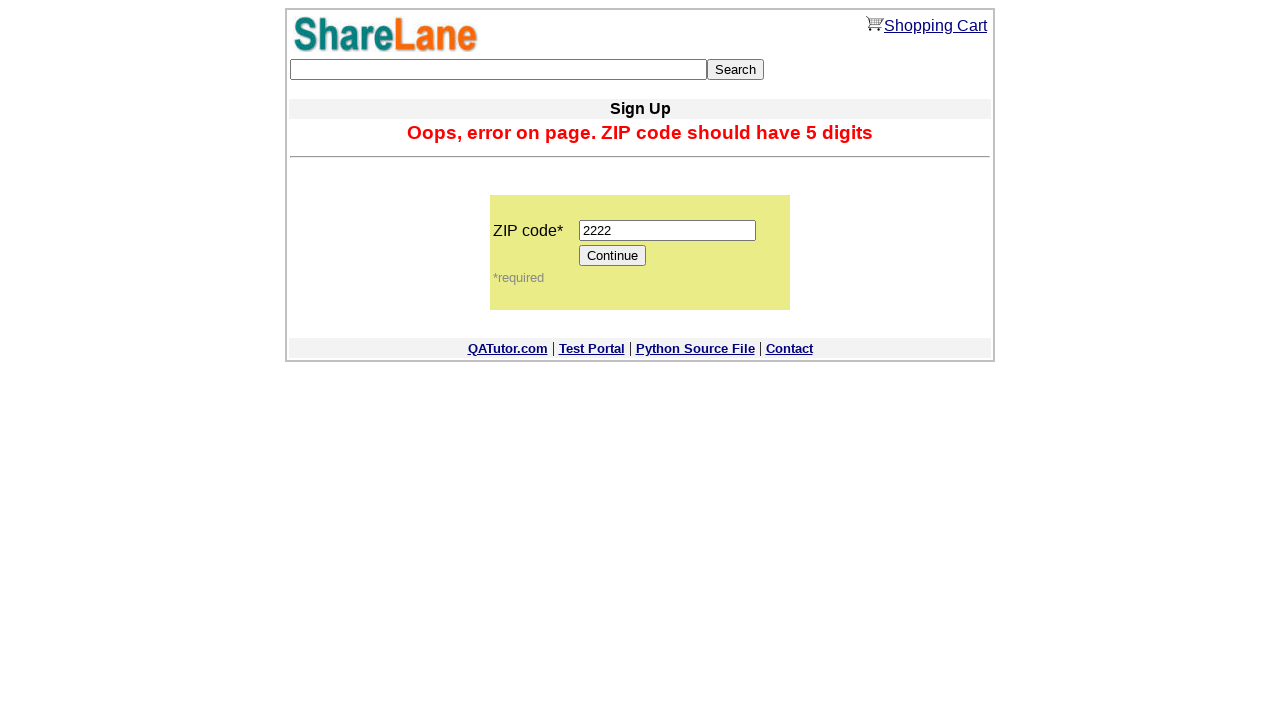

Error message appeared for invalid 4-digit zip code
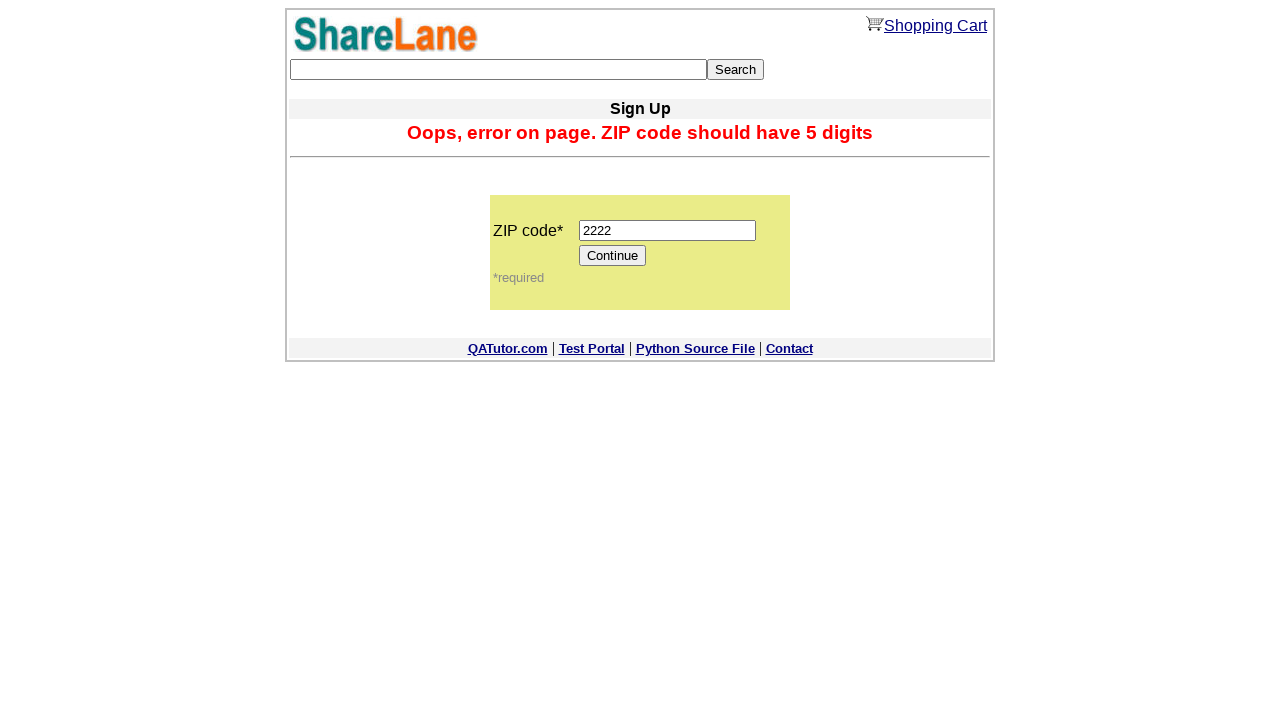

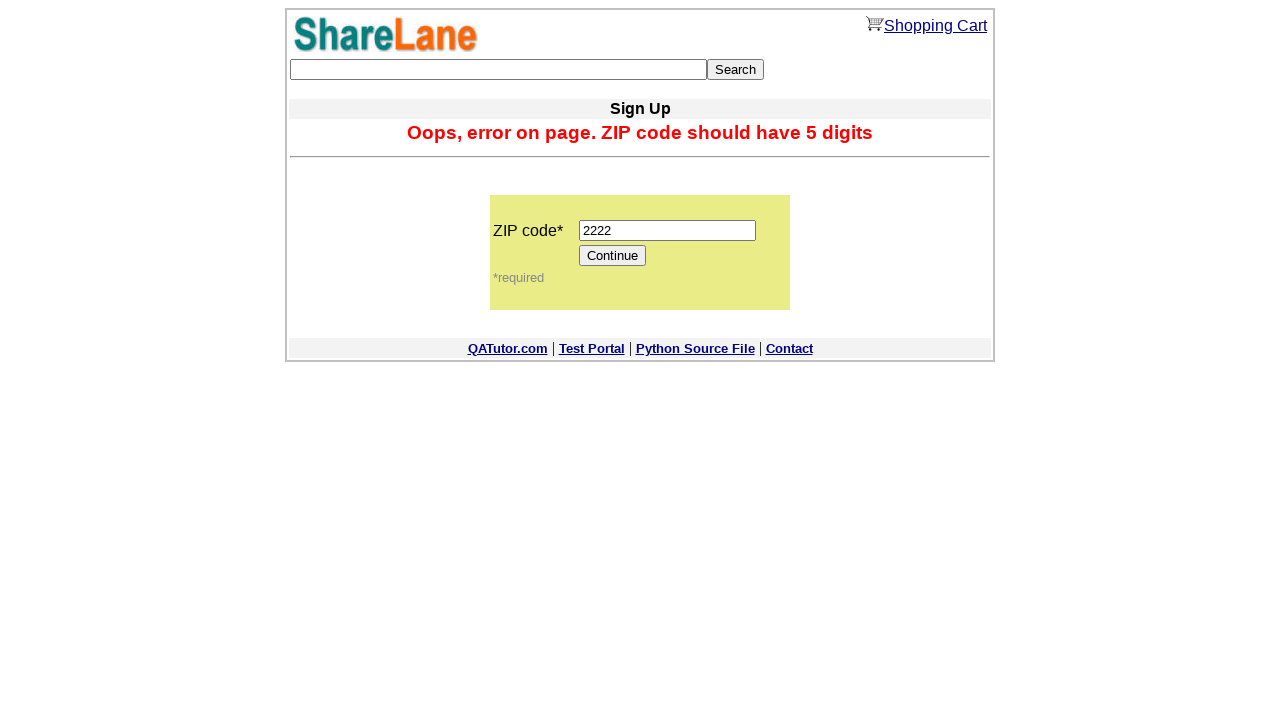